Validates that specific positioned elements on the Sport Beach page contain only allowed words (BEACH, SPORT, CANNES, 2024) by checking each element's text content.

Starting URL: https://sportbeach-dev.vercel.app/

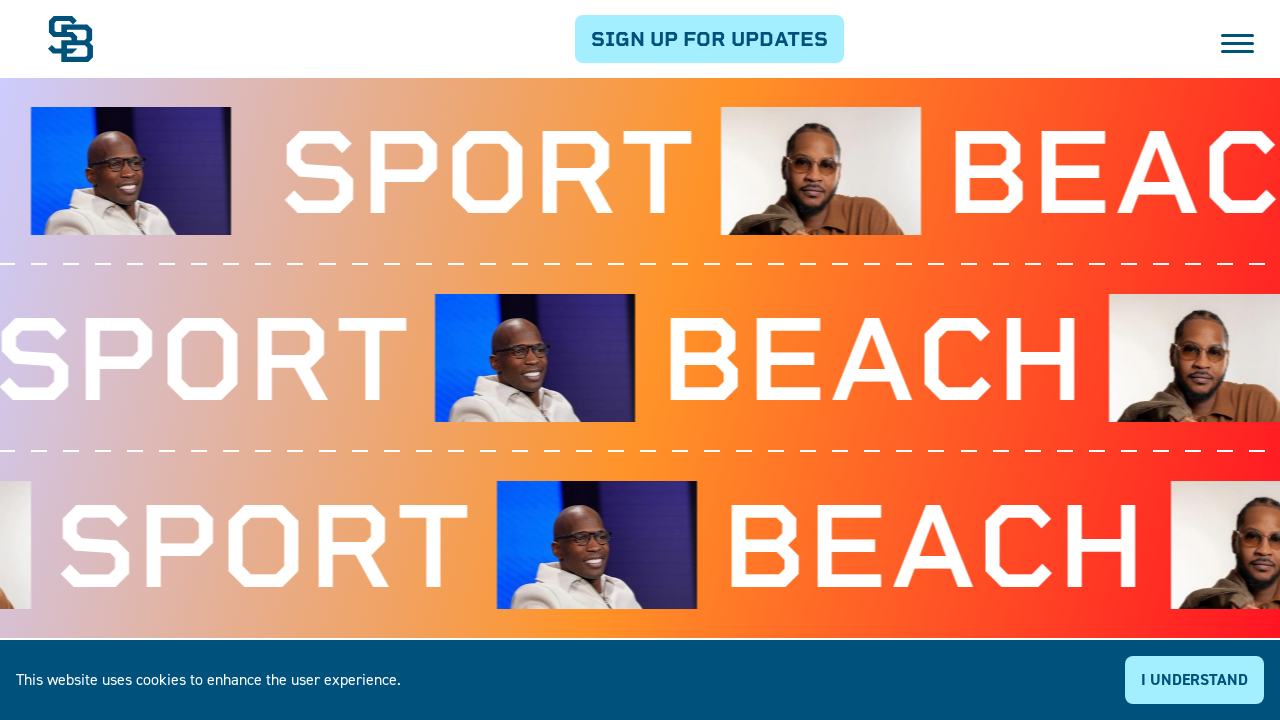

Waited for main content to load
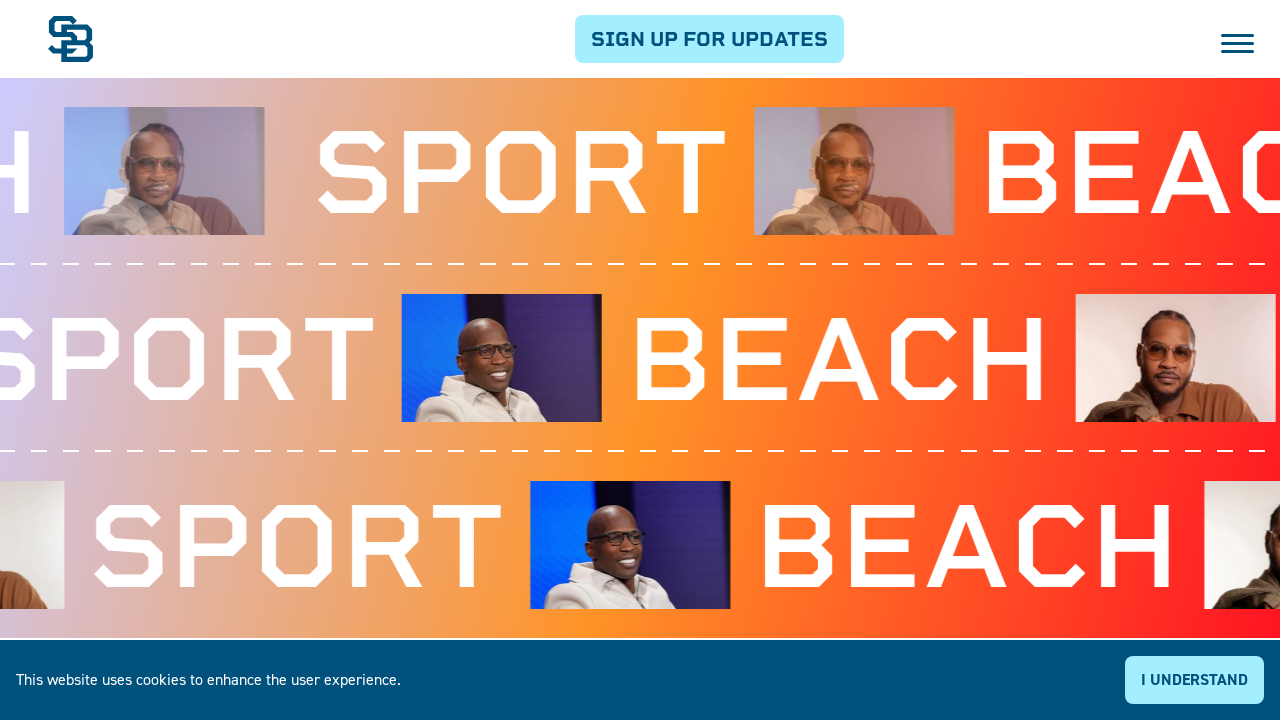

Located elements at positions 2, 4, 6, 8 in main content
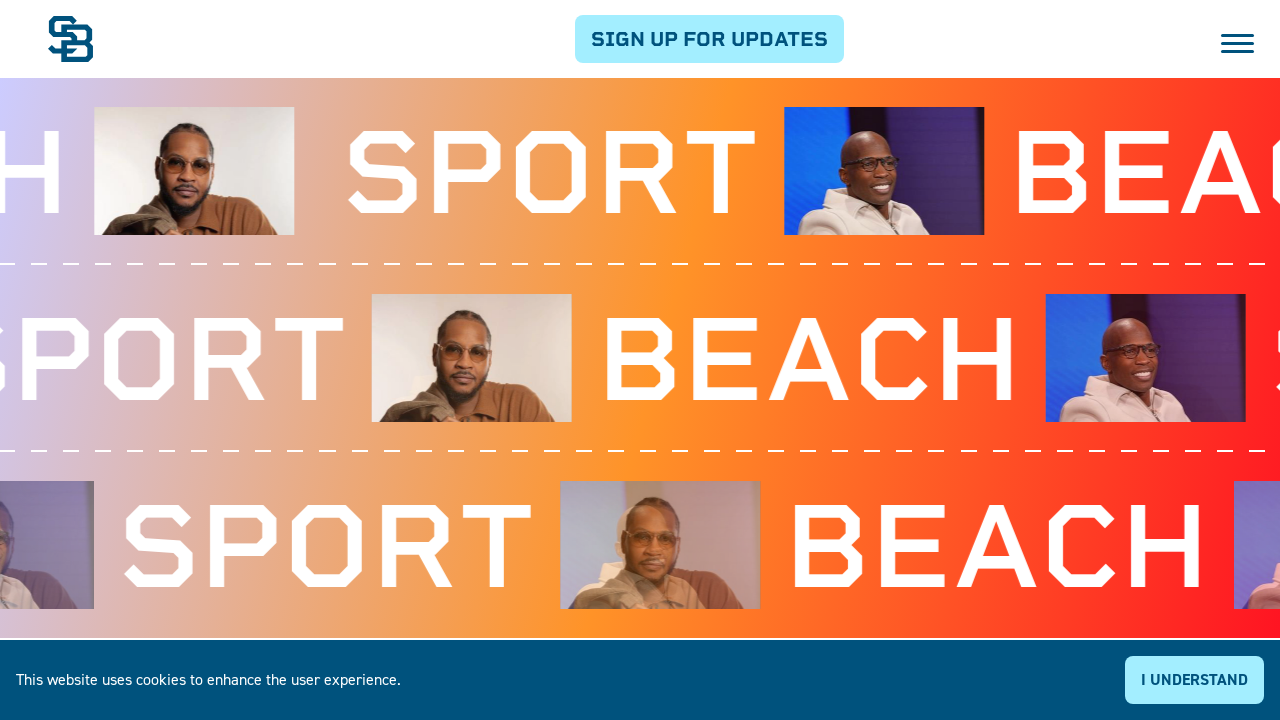

Found 16 elements matching the locator
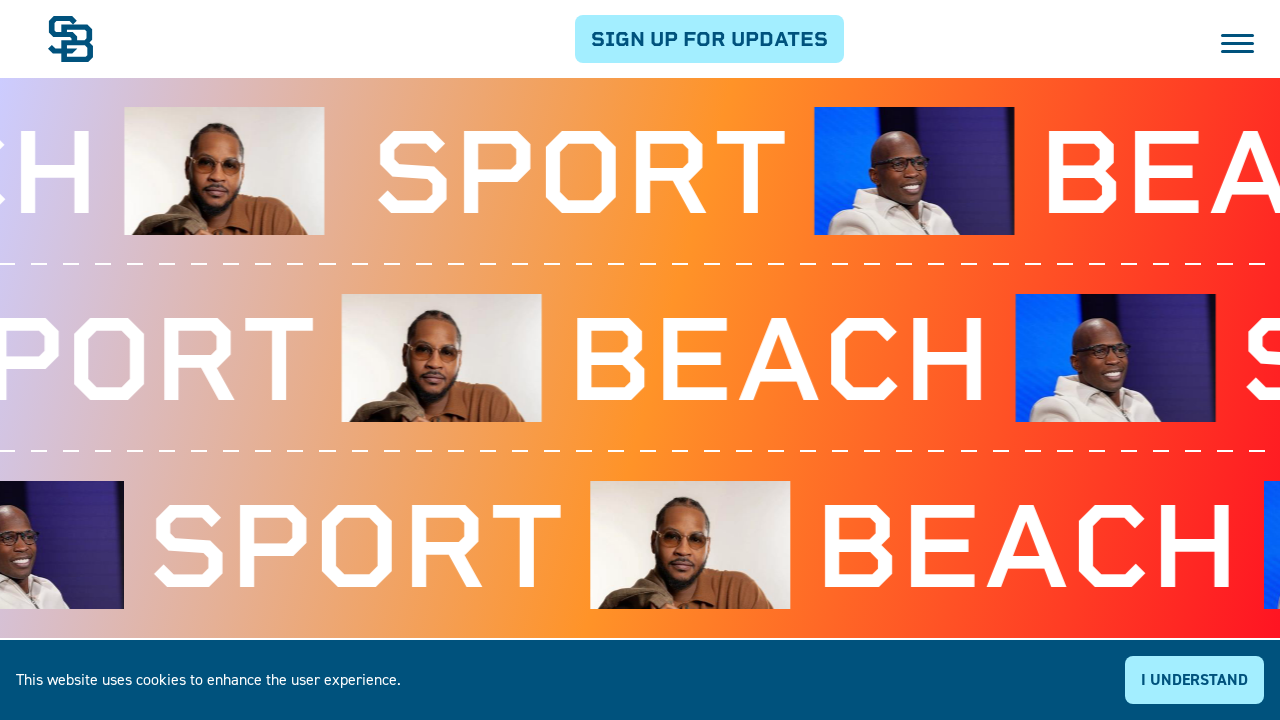

Retrieved text content from element 1: ''
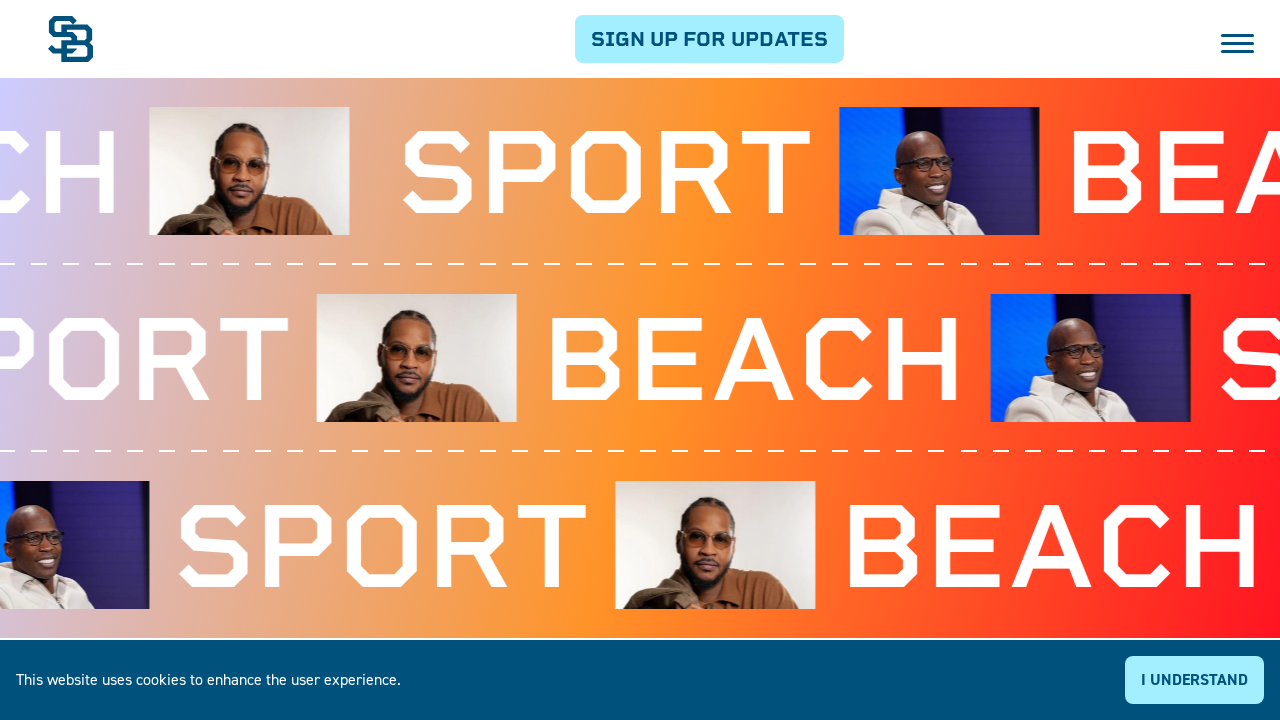

Retrieved text content from element 2: ''
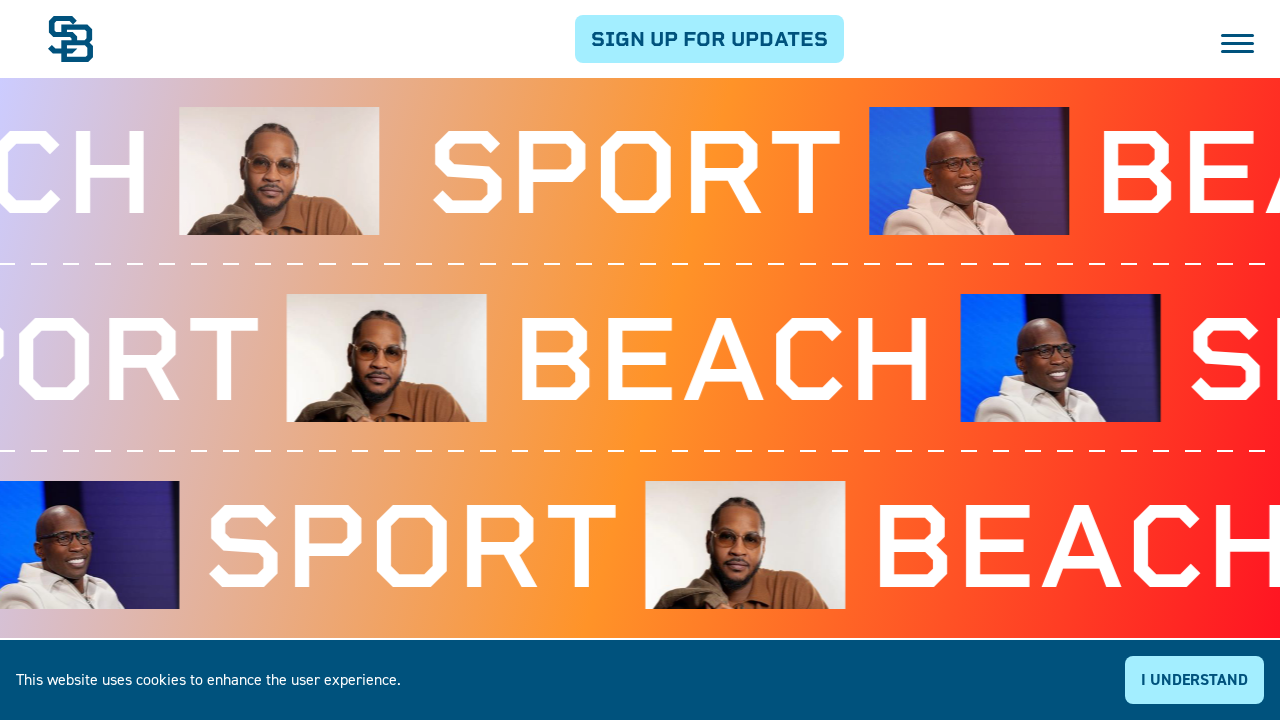

Retrieved text content from element 3: ''
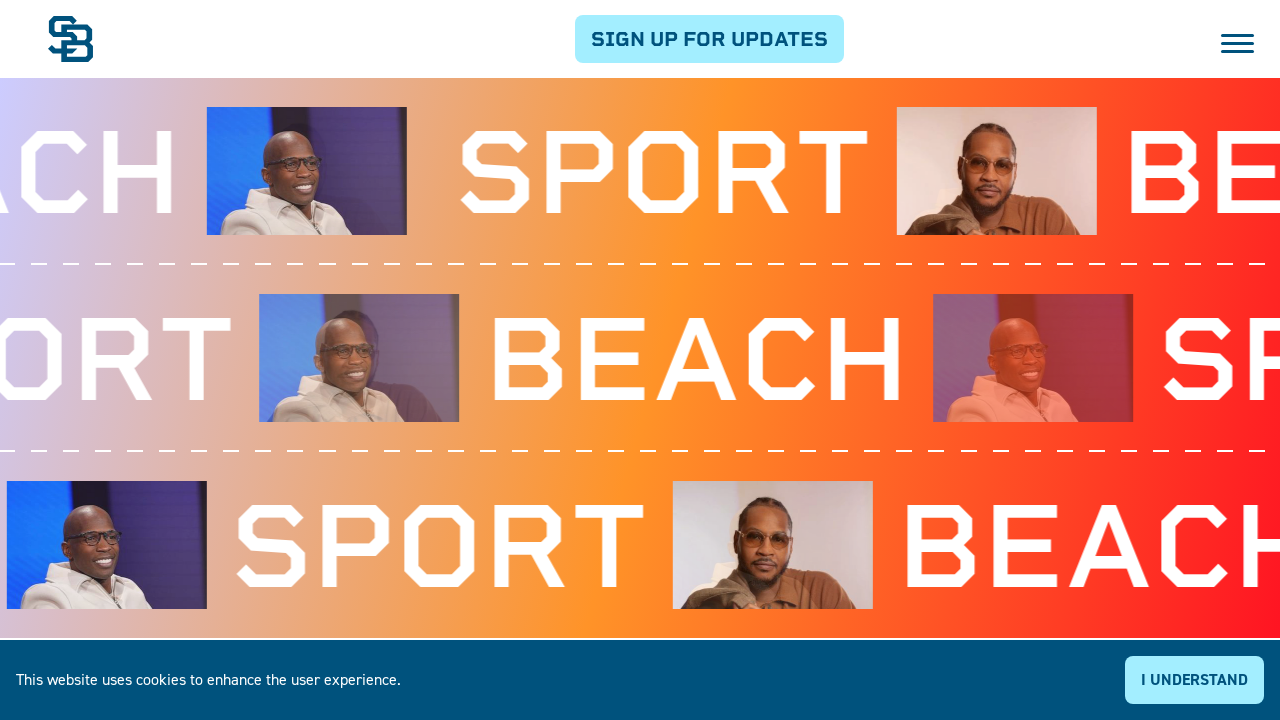

Retrieved text content from element 4: ''
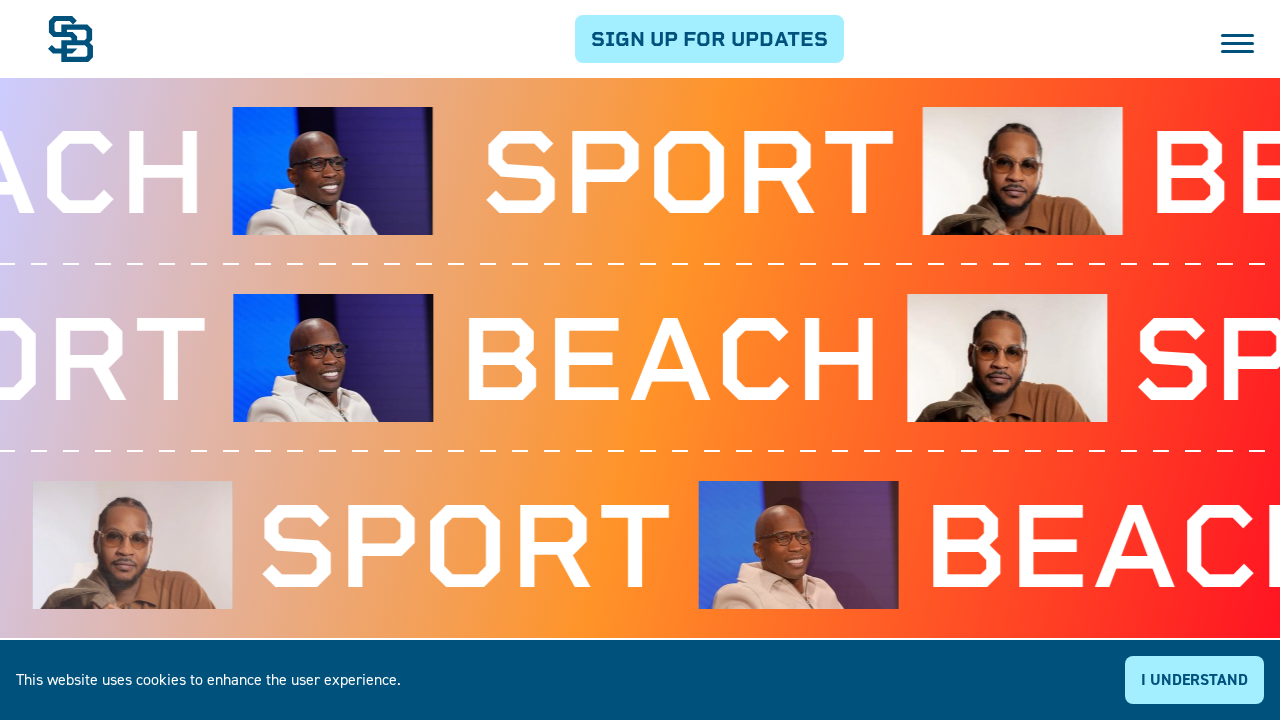

Retrieved text content from element 5: 'SPORT'
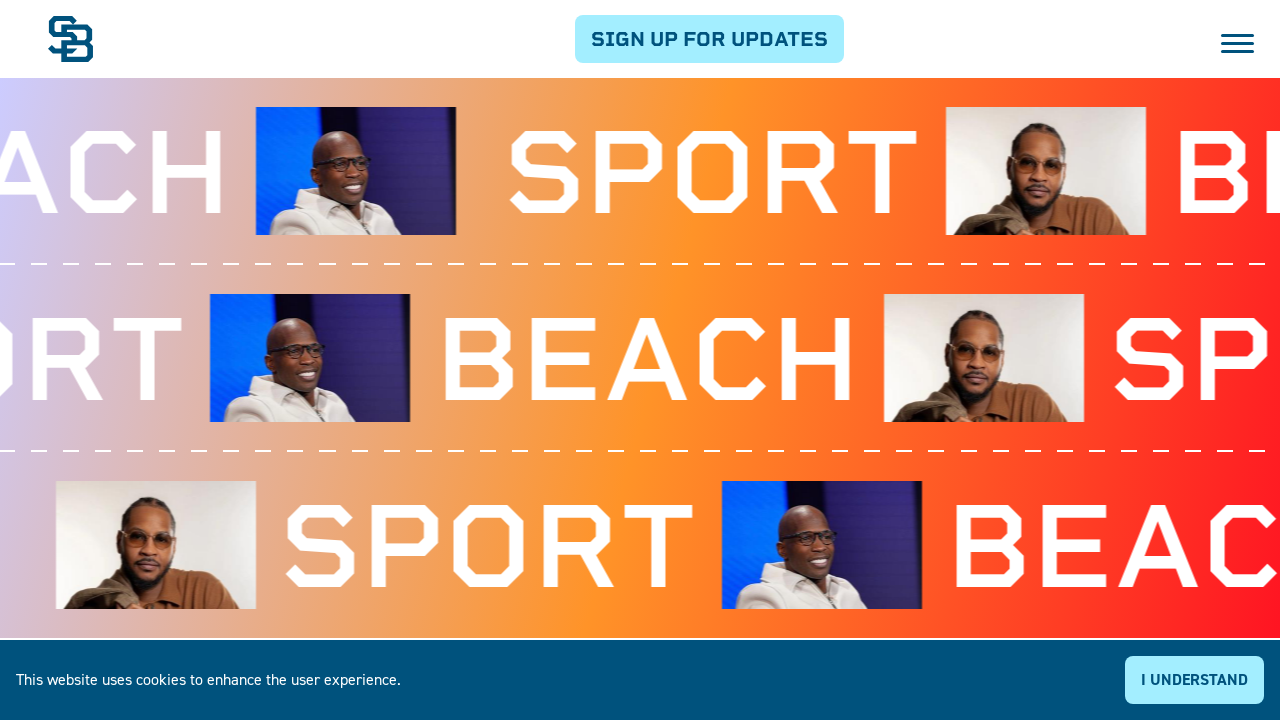

Validated that word 'SPORT' is in allowed words list
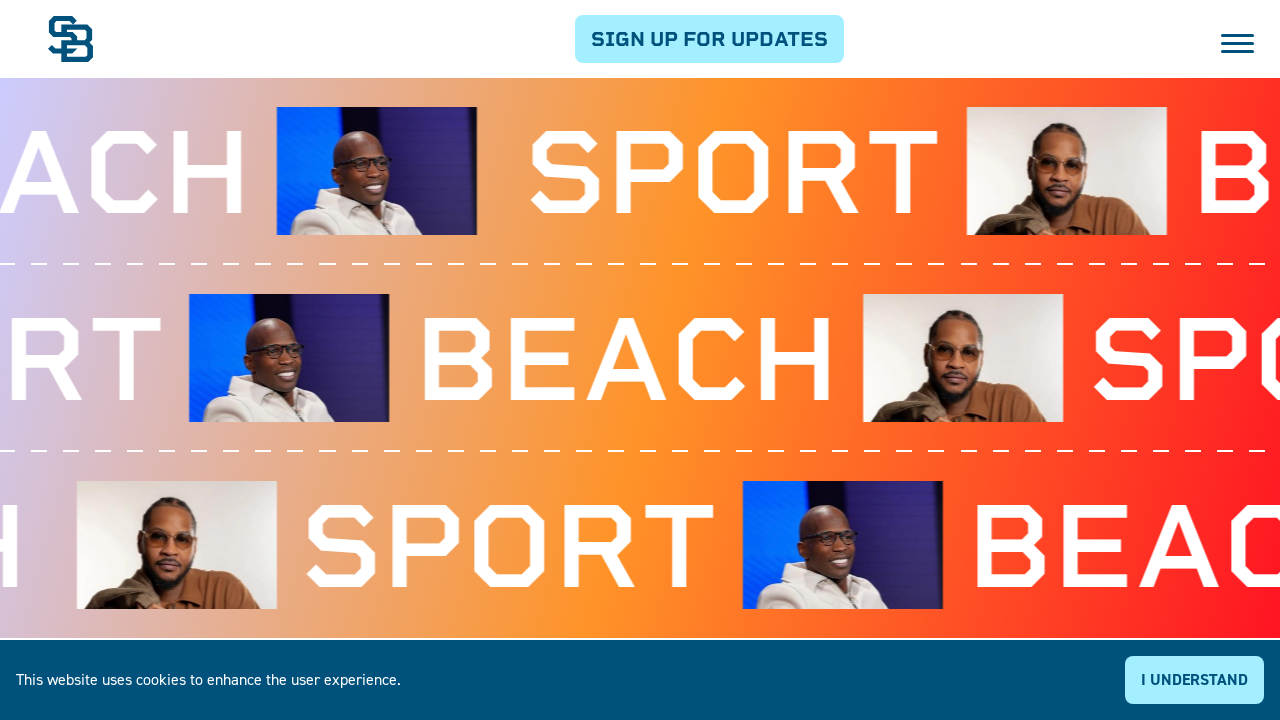

Retrieved text content from element 6: 'BEACH'
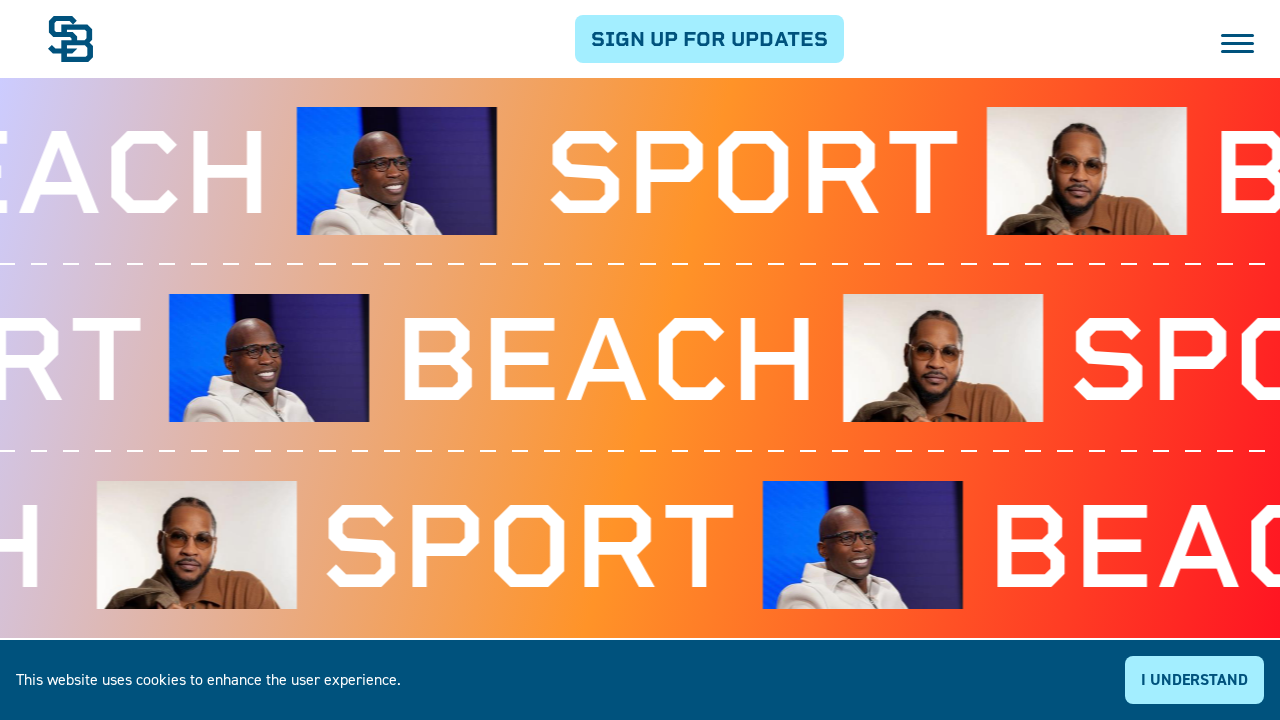

Validated that word 'BEACH' is in allowed words list
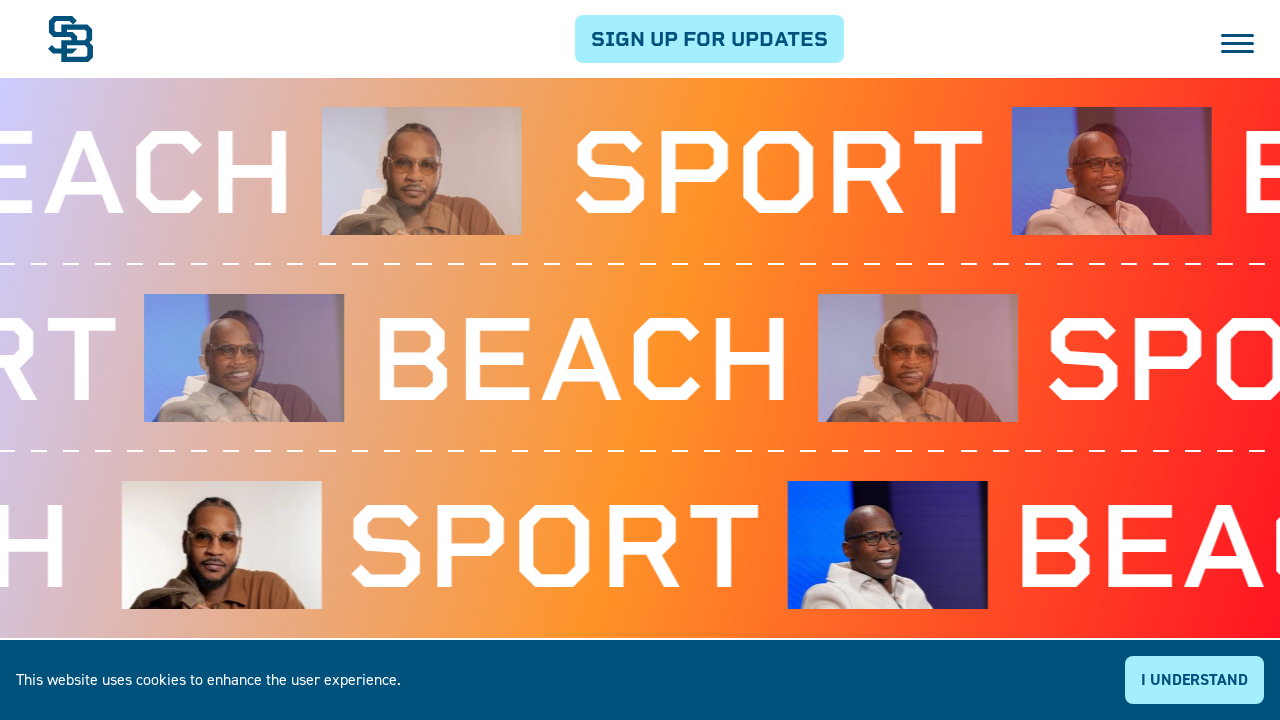

Retrieved text content from element 7: ''
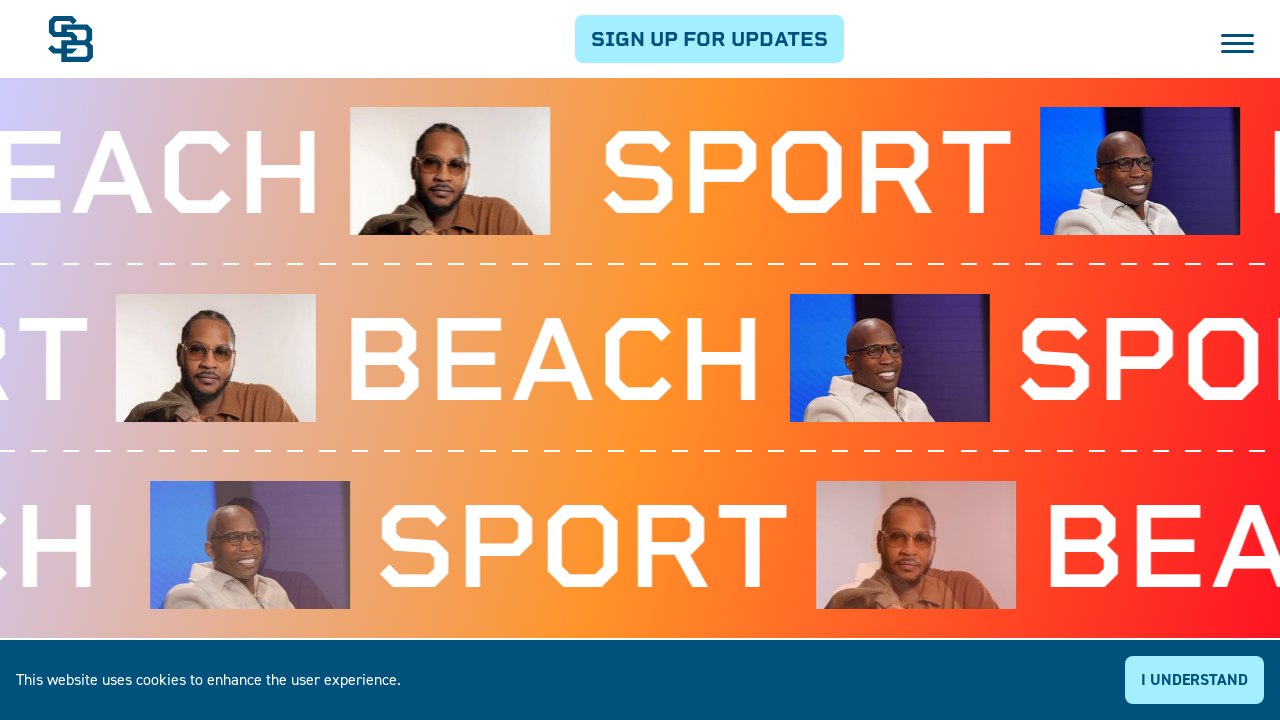

Retrieved text content from element 8: 'BEACH'
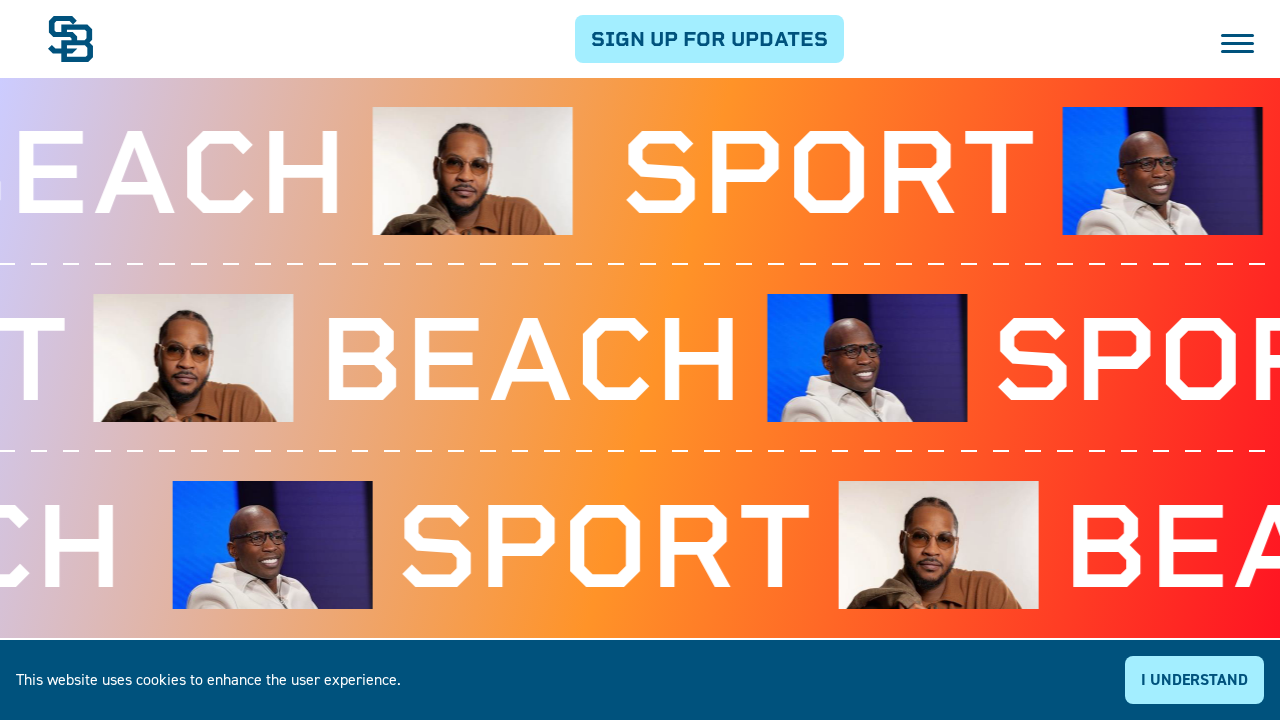

Validated that word 'BEACH' is in allowed words list
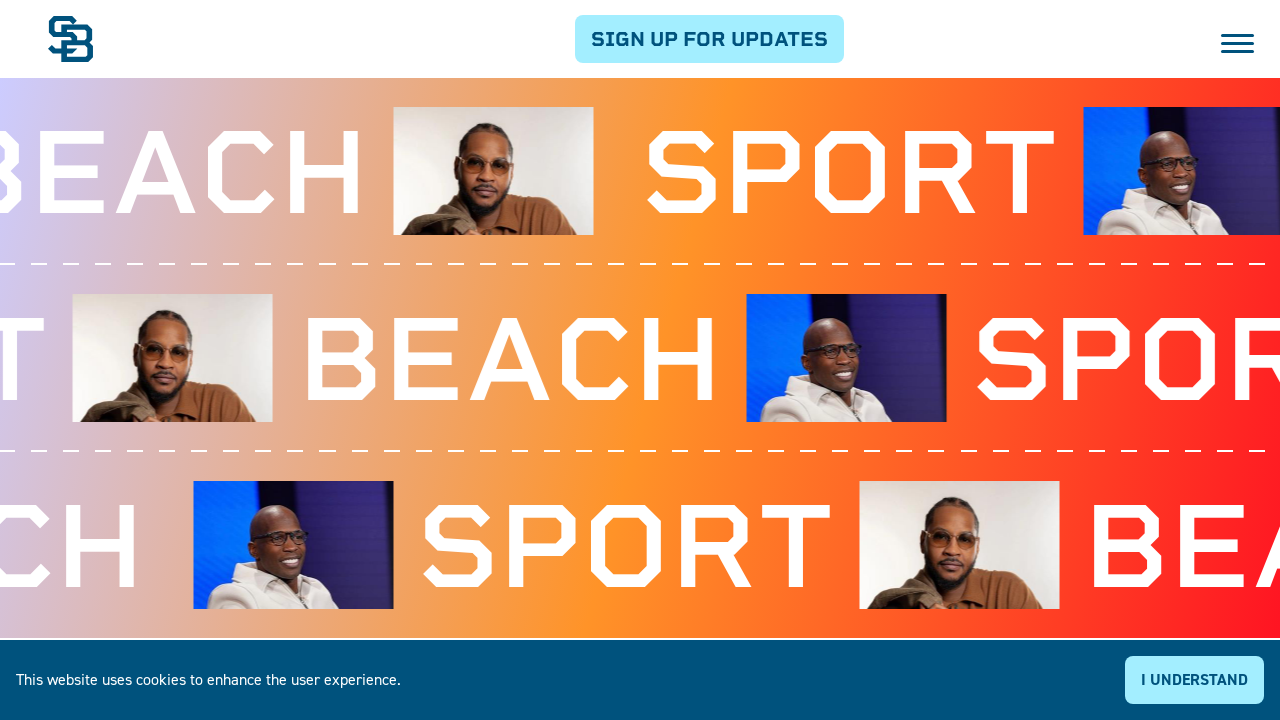

Retrieved text content from element 9: 'SPORT'
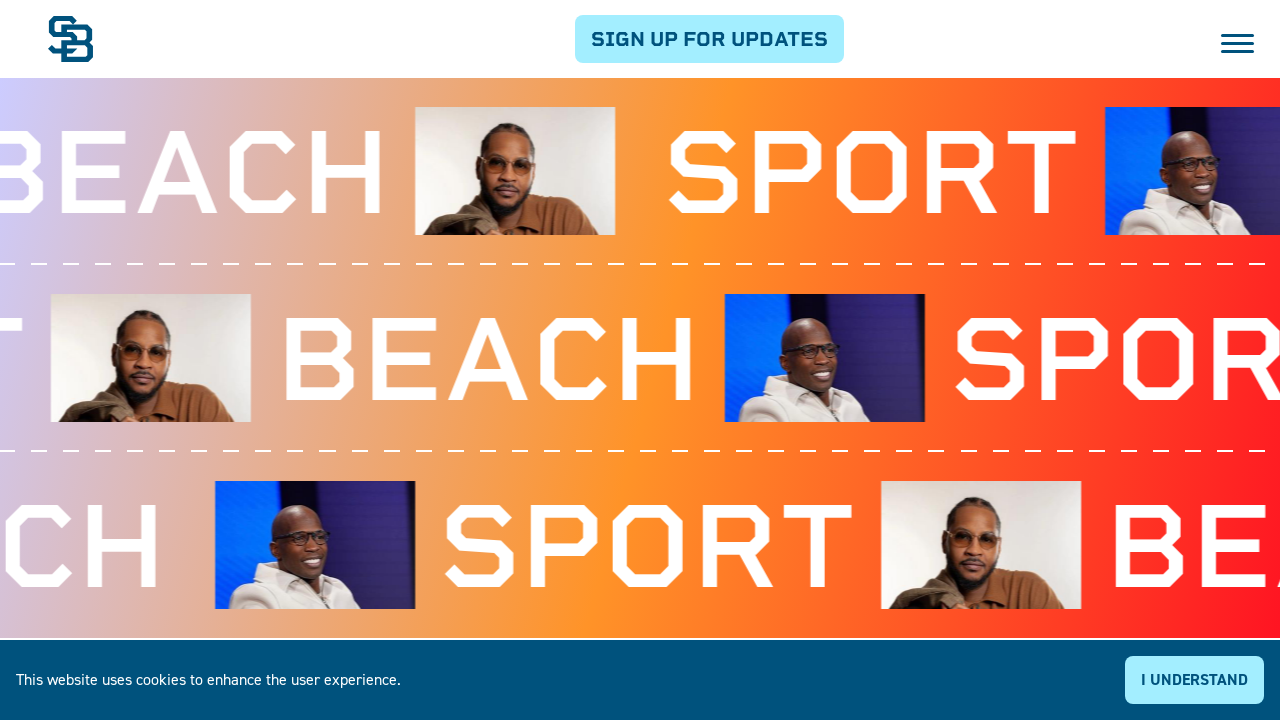

Validated that word 'SPORT' is in allowed words list
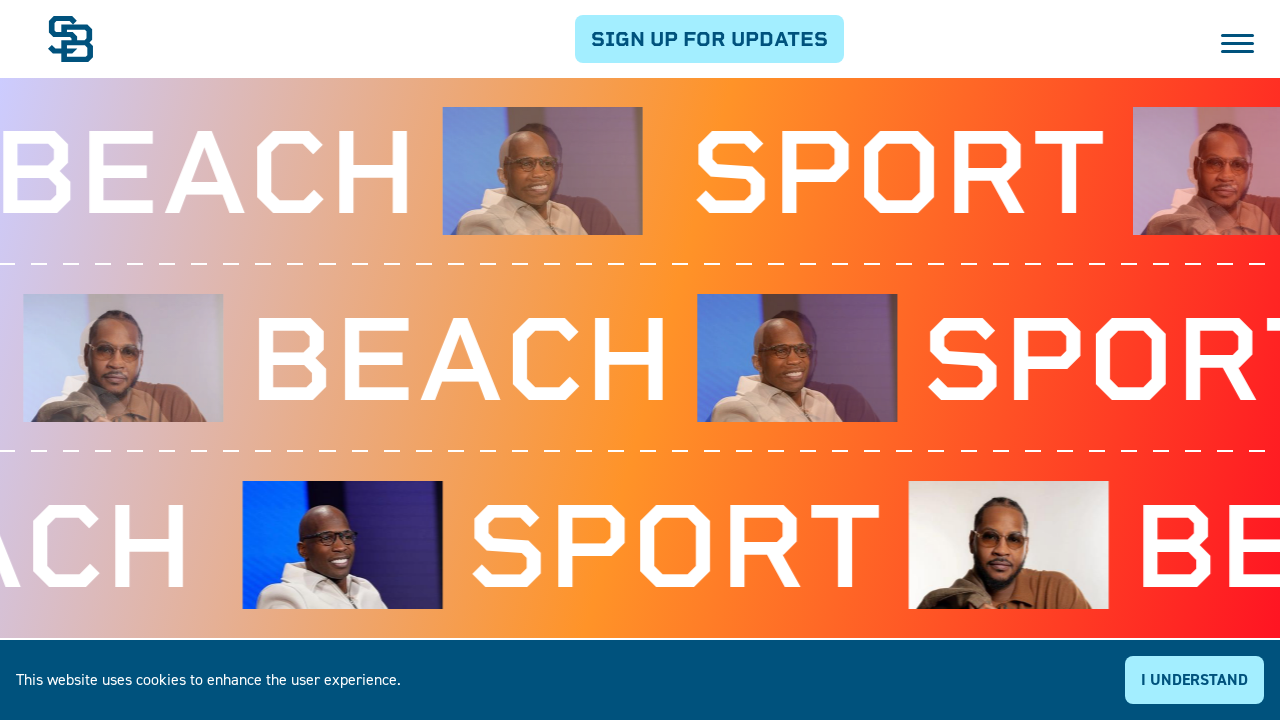

Retrieved text content from element 10: 'SPORT'
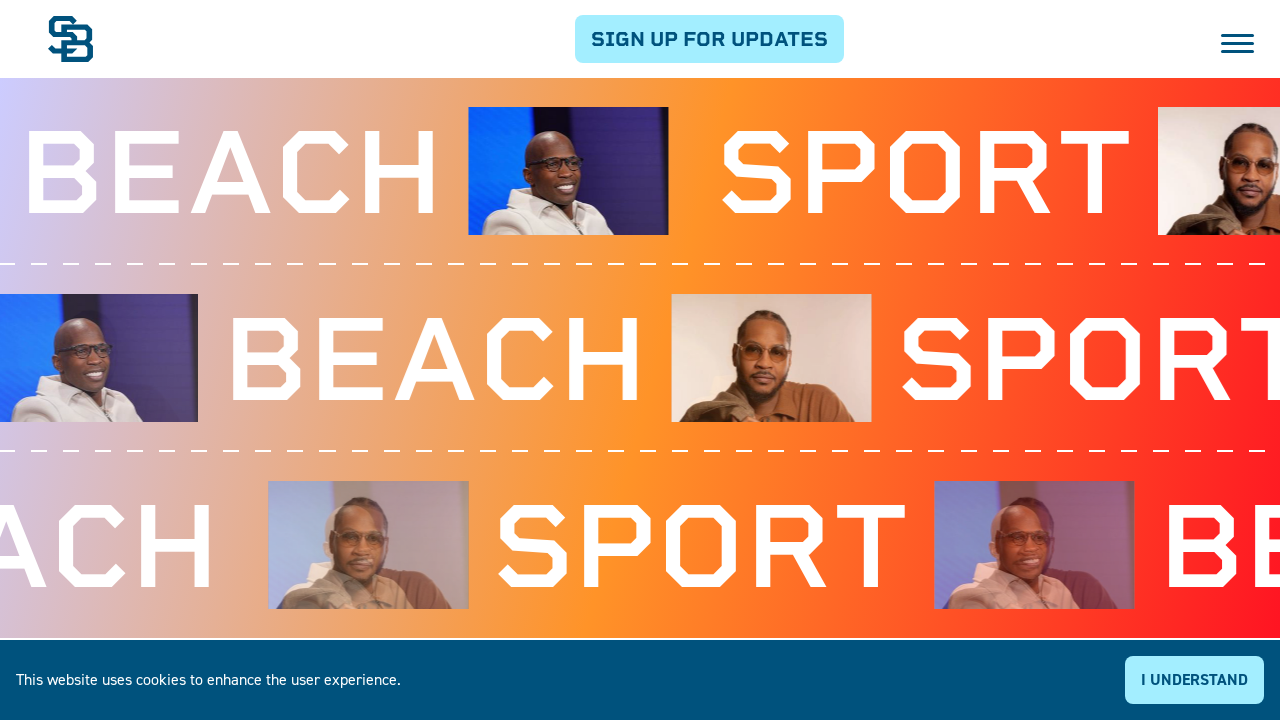

Validated that word 'SPORT' is in allowed words list
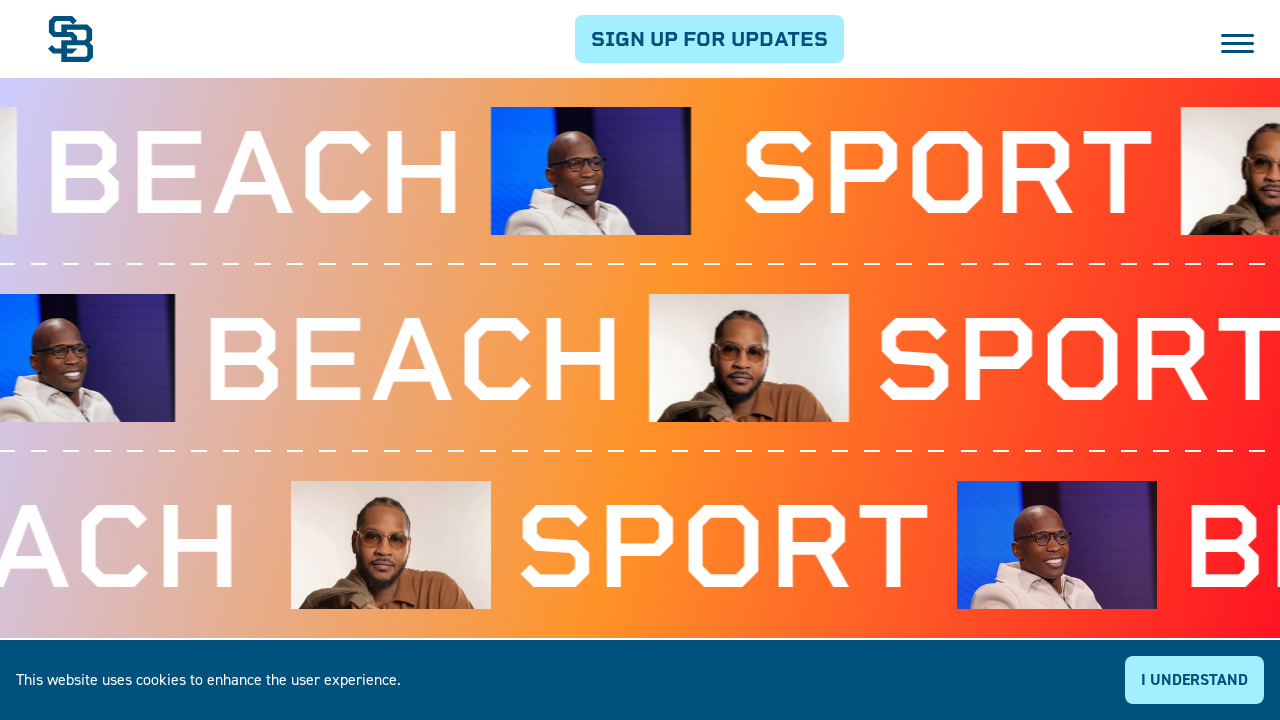

Retrieved text content from element 11: 'SPORT'
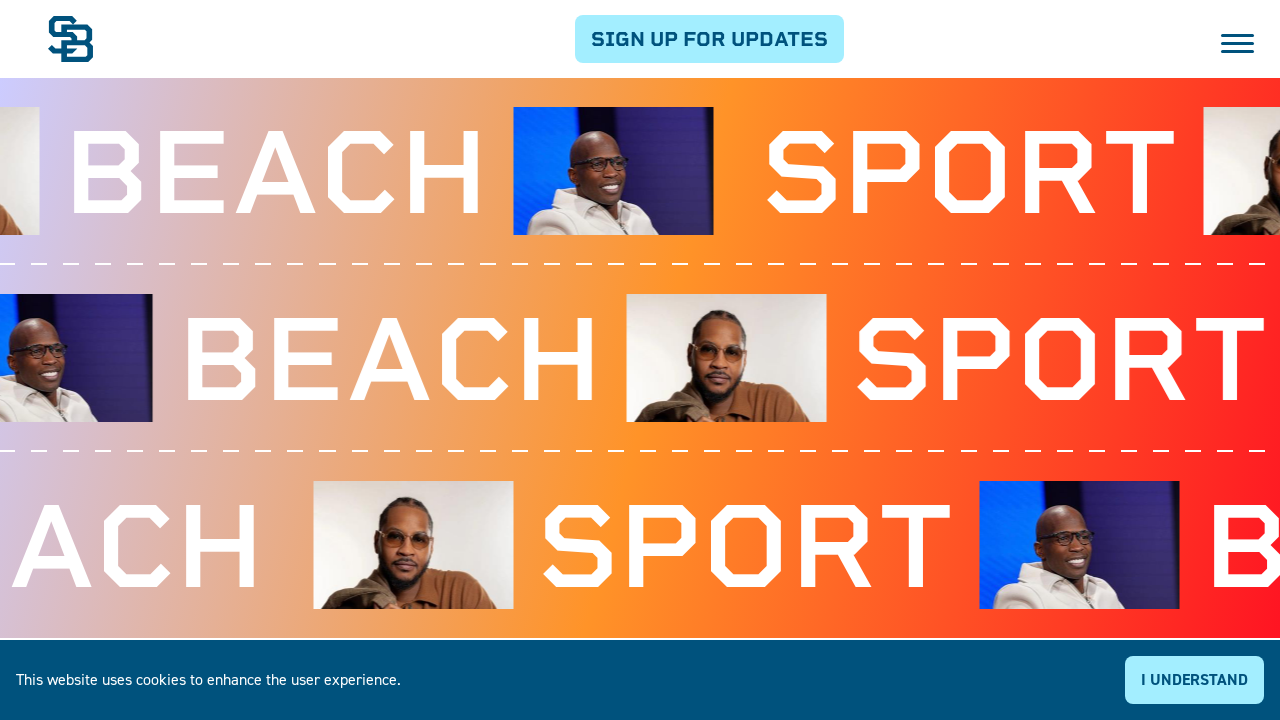

Validated that word 'SPORT' is in allowed words list
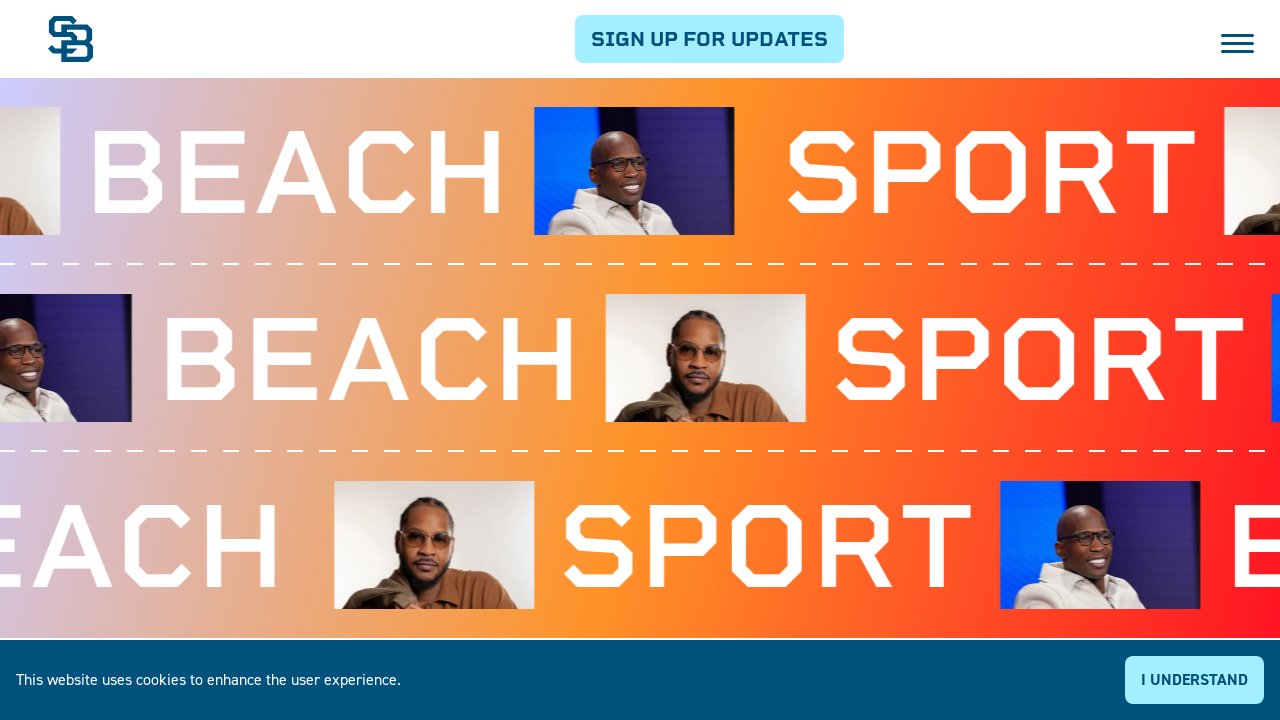

Retrieved text content from element 12: 'BEACH'
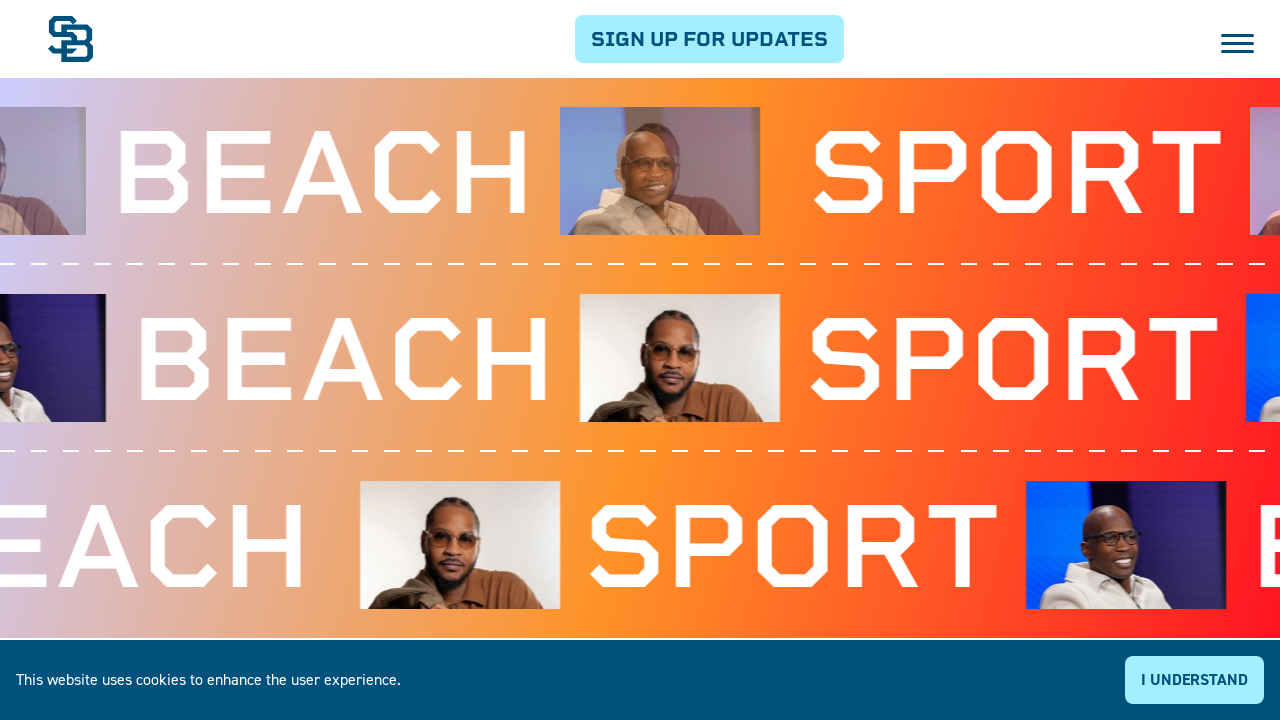

Validated that word 'BEACH' is in allowed words list
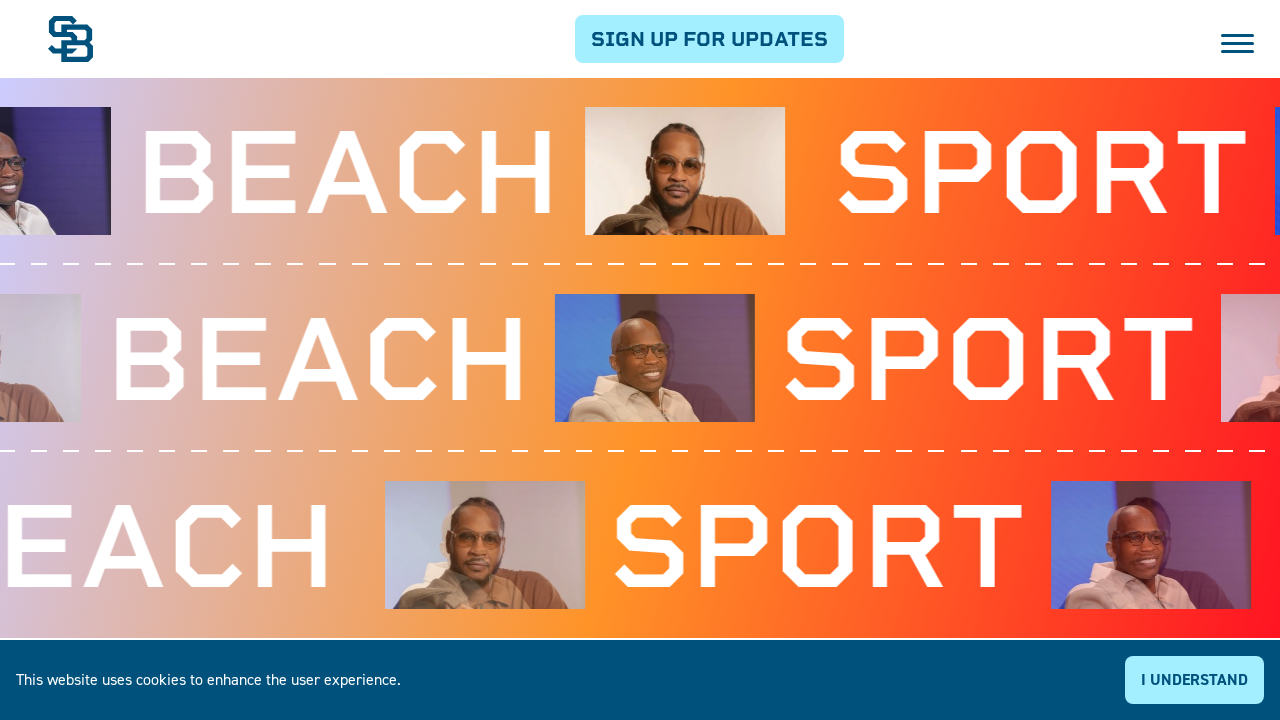

Retrieved text content from element 13: ''
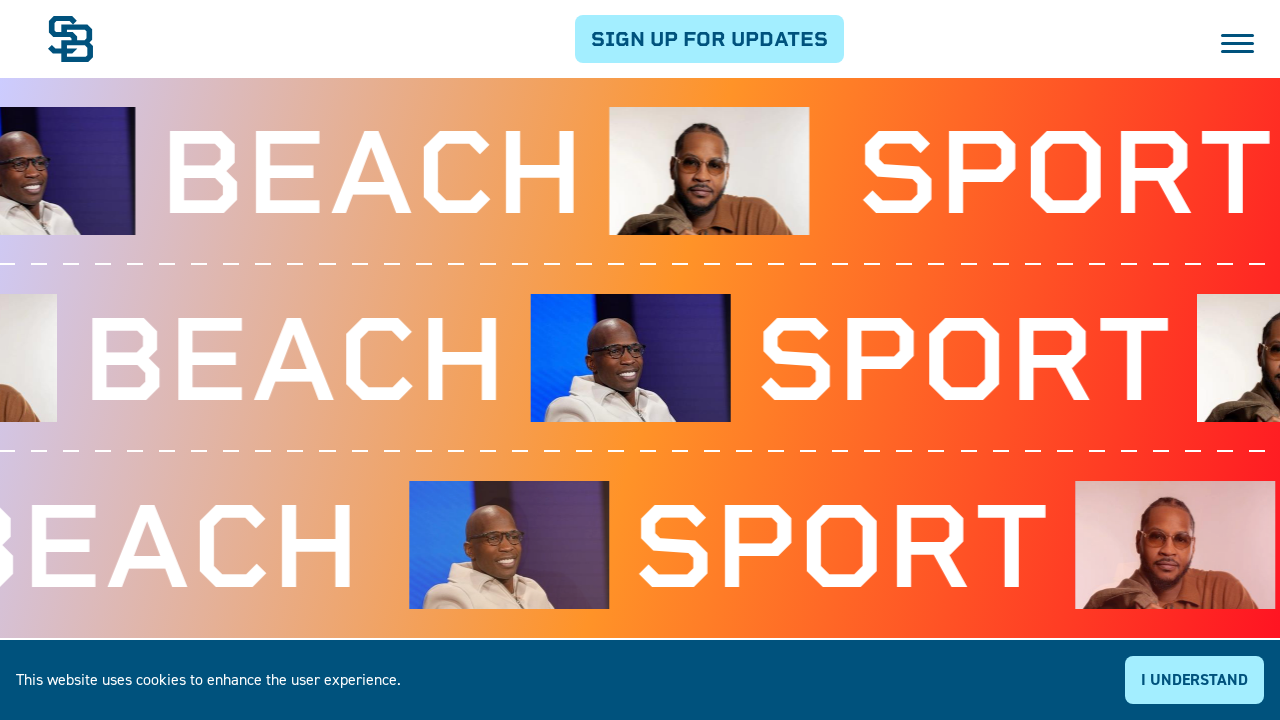

Retrieved text content from element 14: 'SPORT'
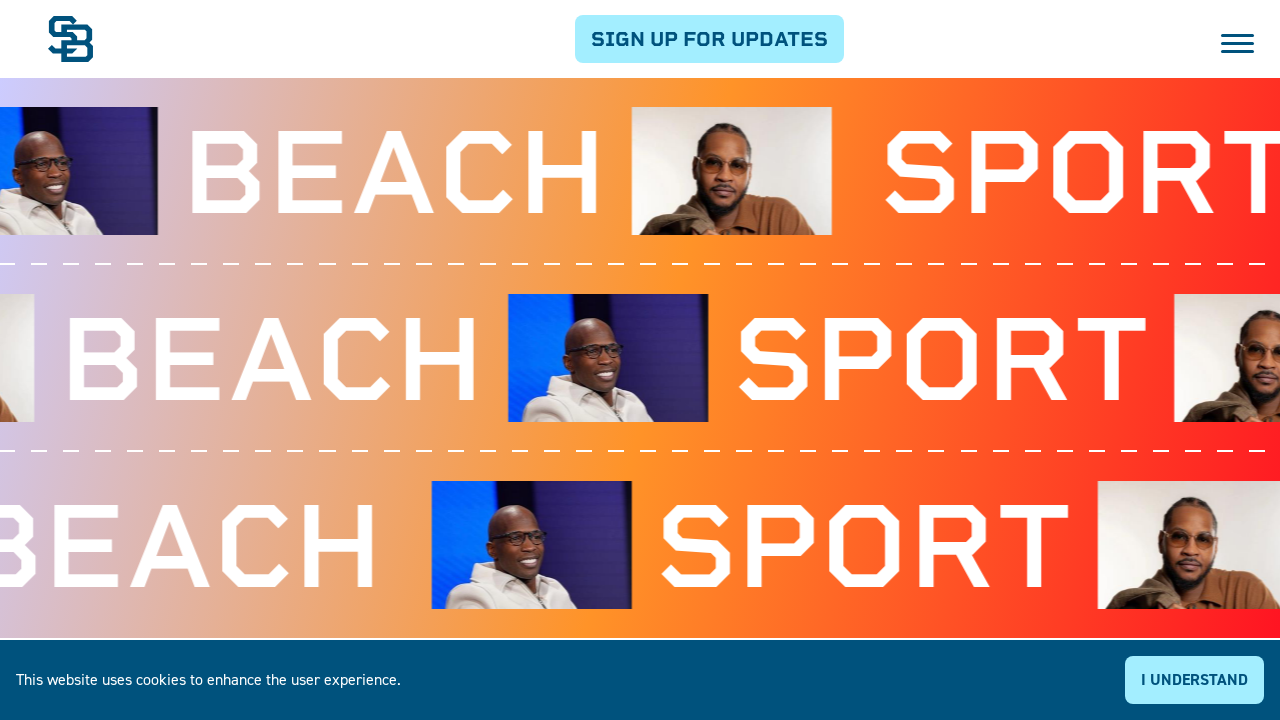

Validated that word 'SPORT' is in allowed words list
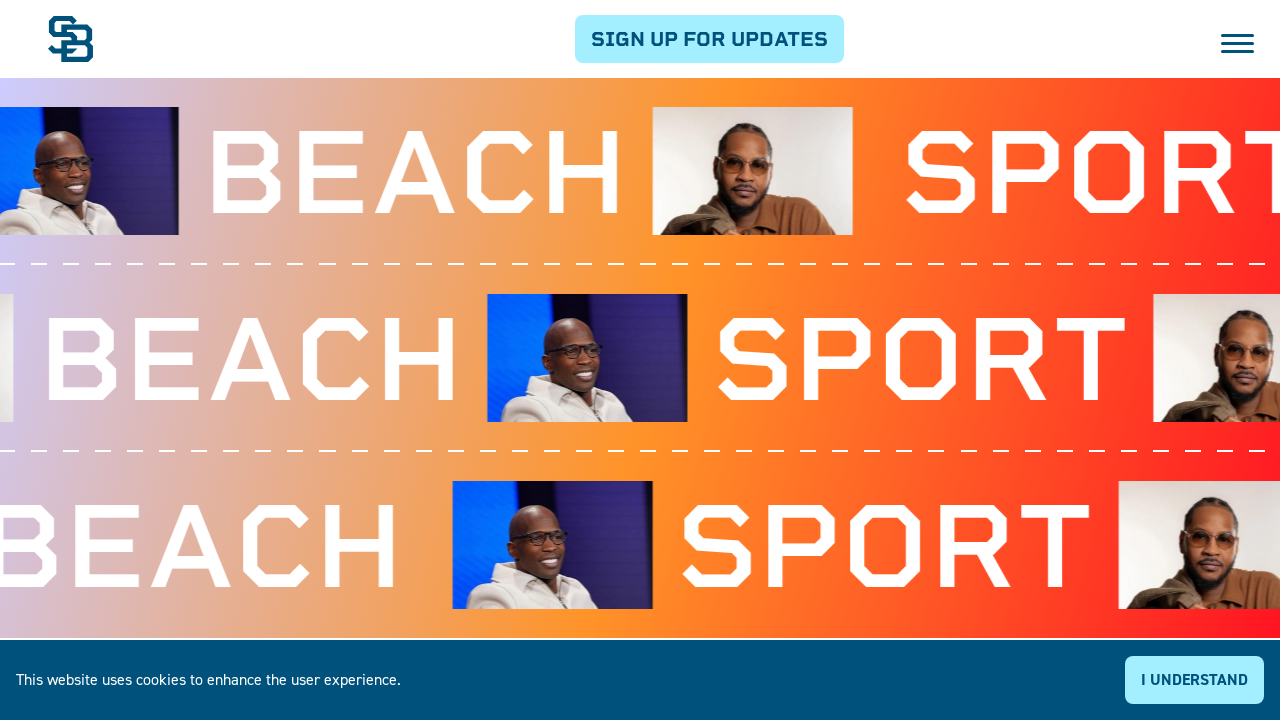

Retrieved text content from element 15: 'SPORT'
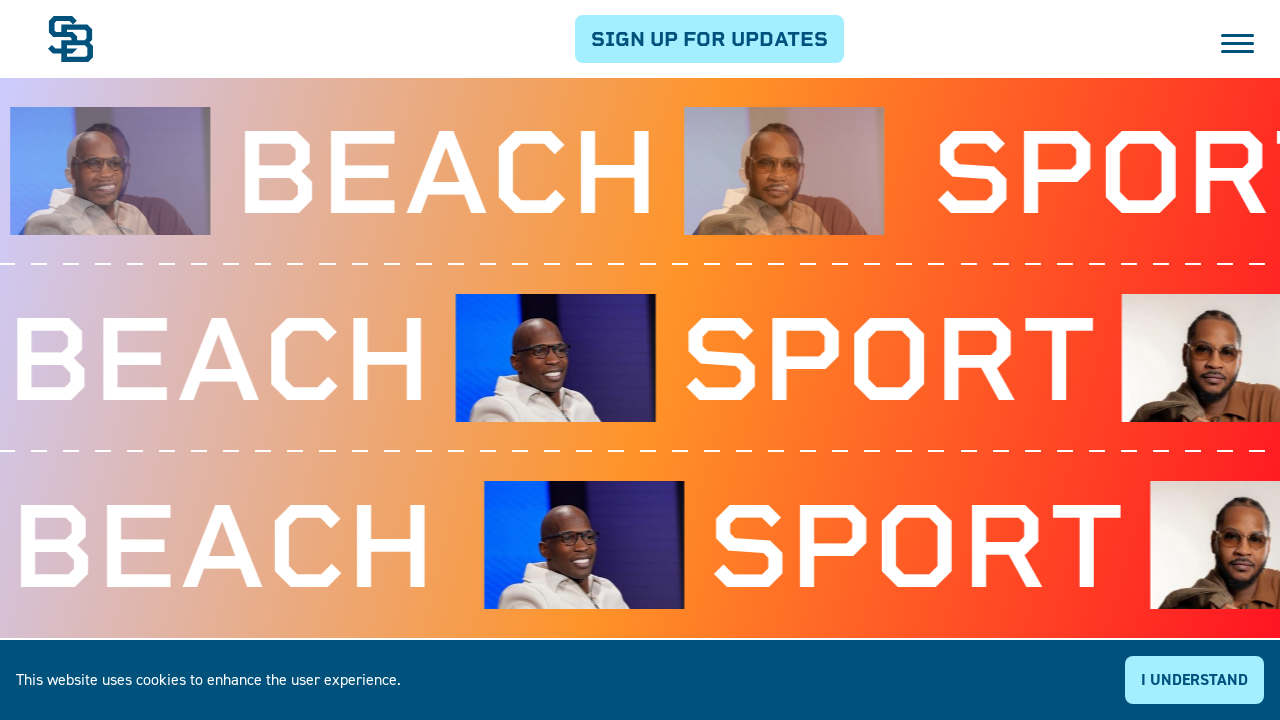

Validated that word 'SPORT' is in allowed words list
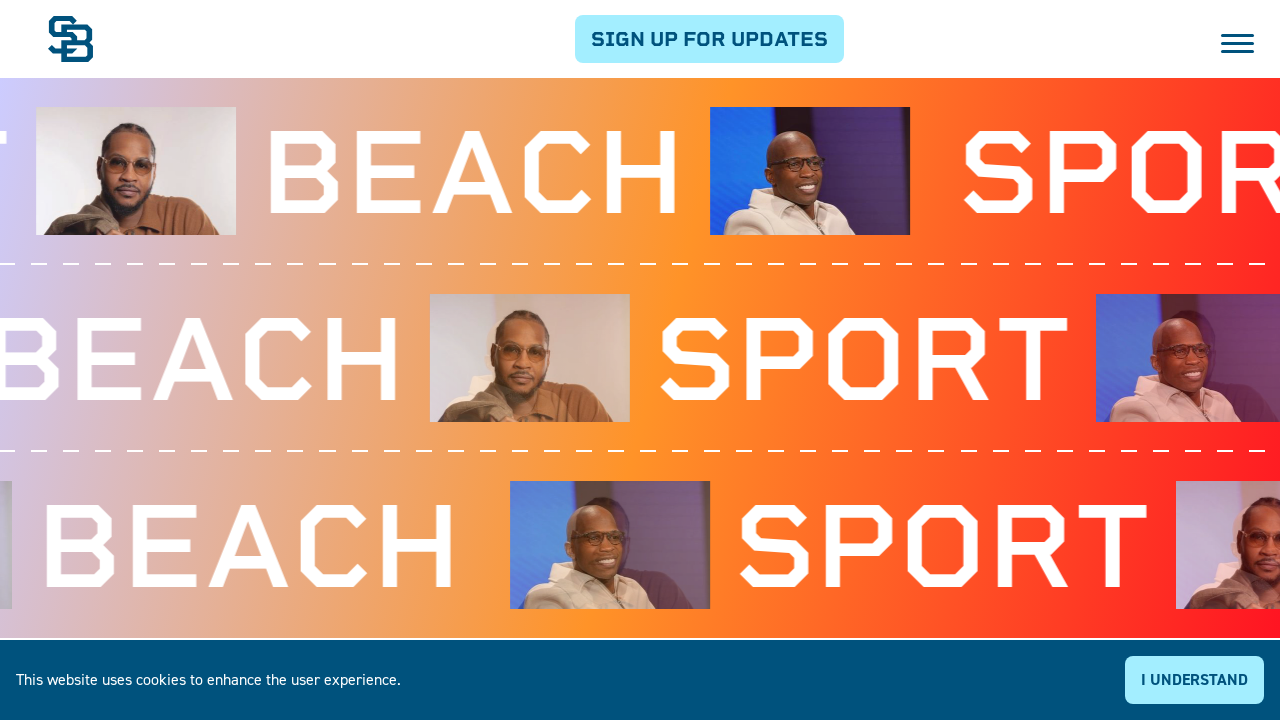

Retrieved text content from element 16: 'BEACH'
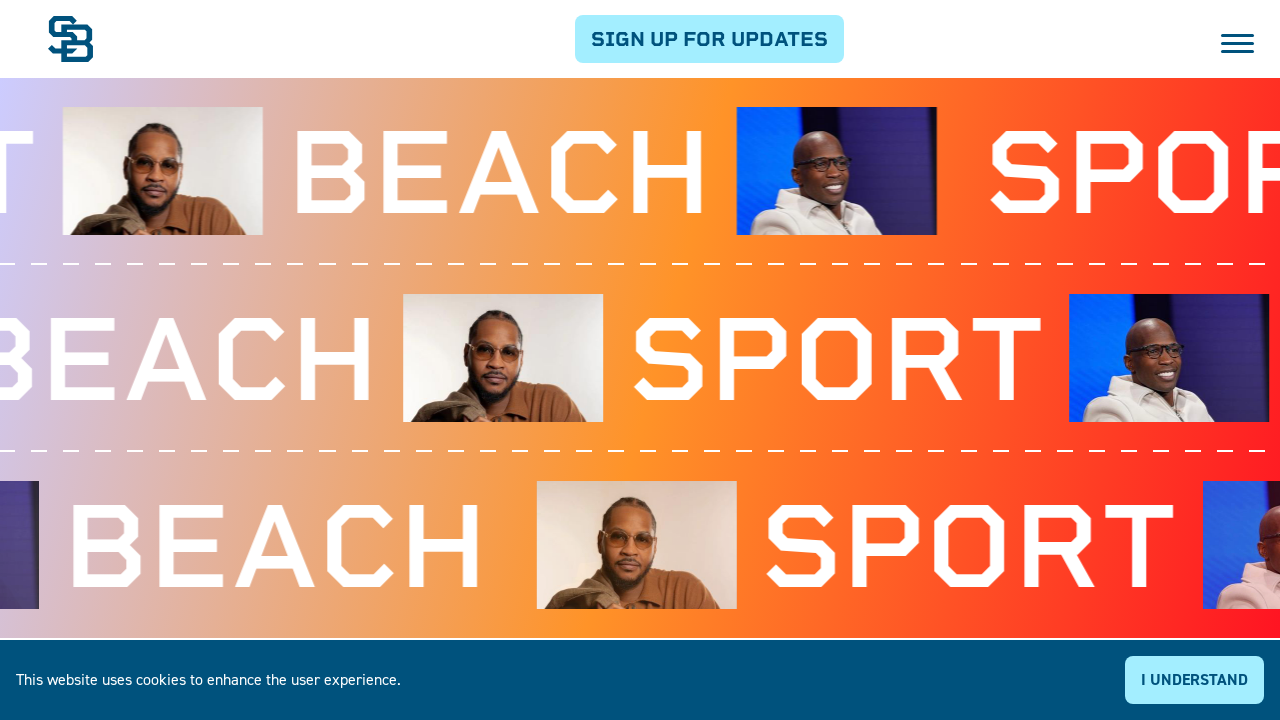

Validated that word 'BEACH' is in allowed words list
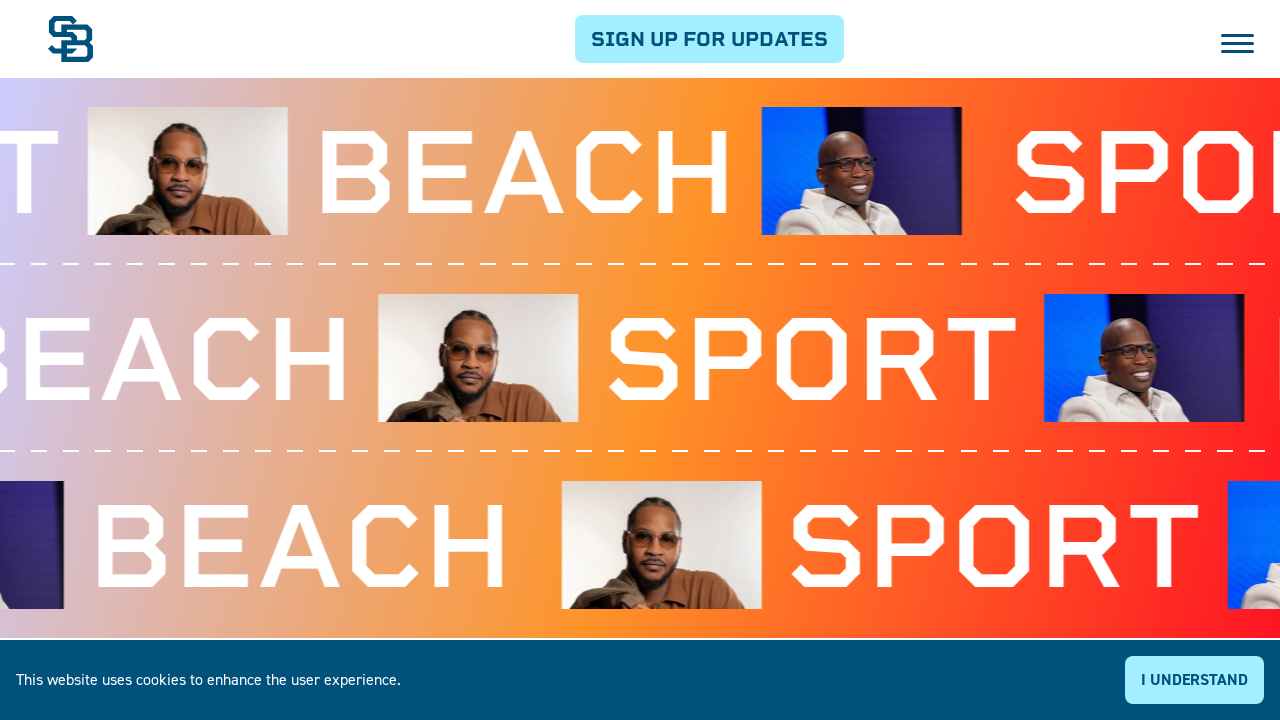

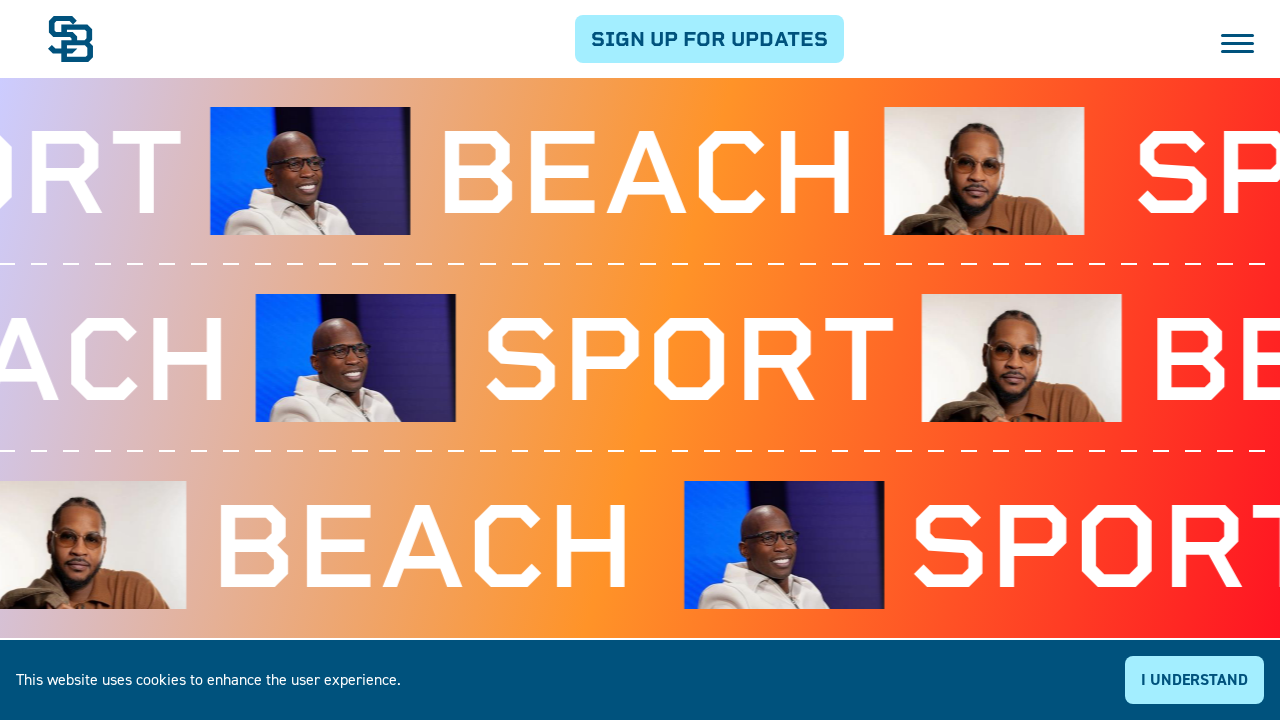